Tests file upload functionality by clicking the upload button and selecting a file to upload on the DemoQA upload/download page

Starting URL: https://demoqa.com/upload-download

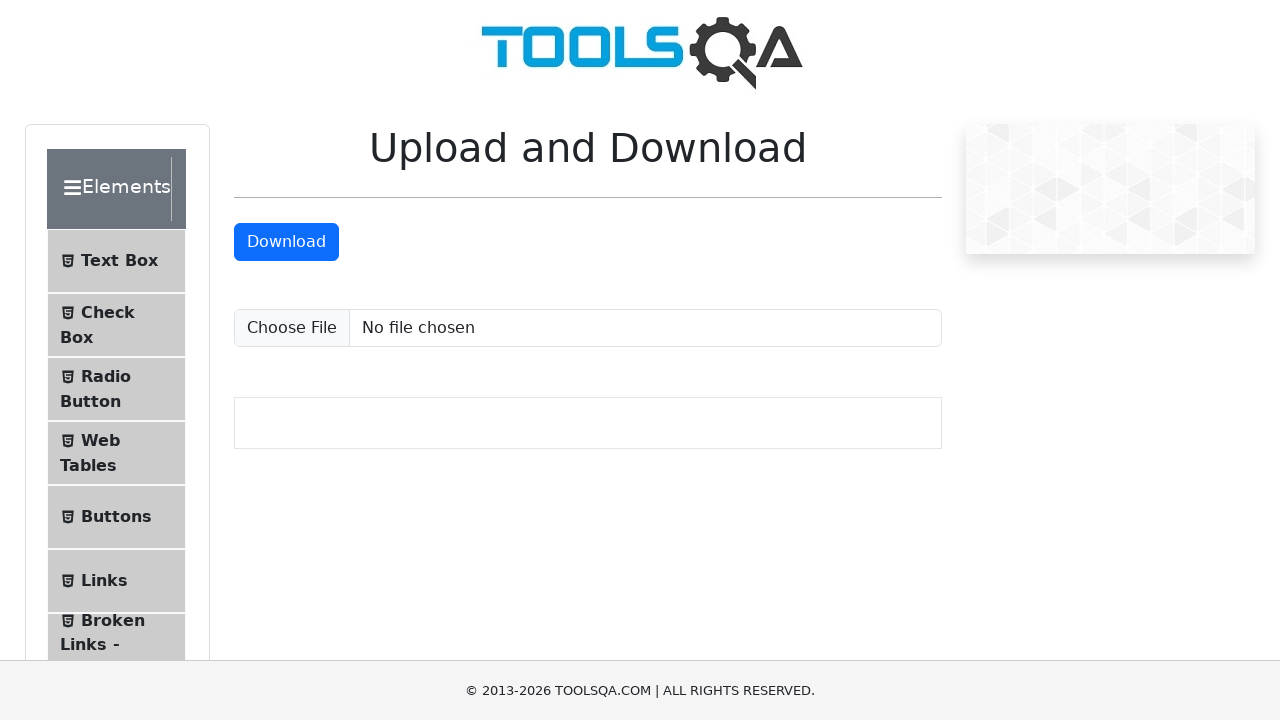

Created temporary test file for upload
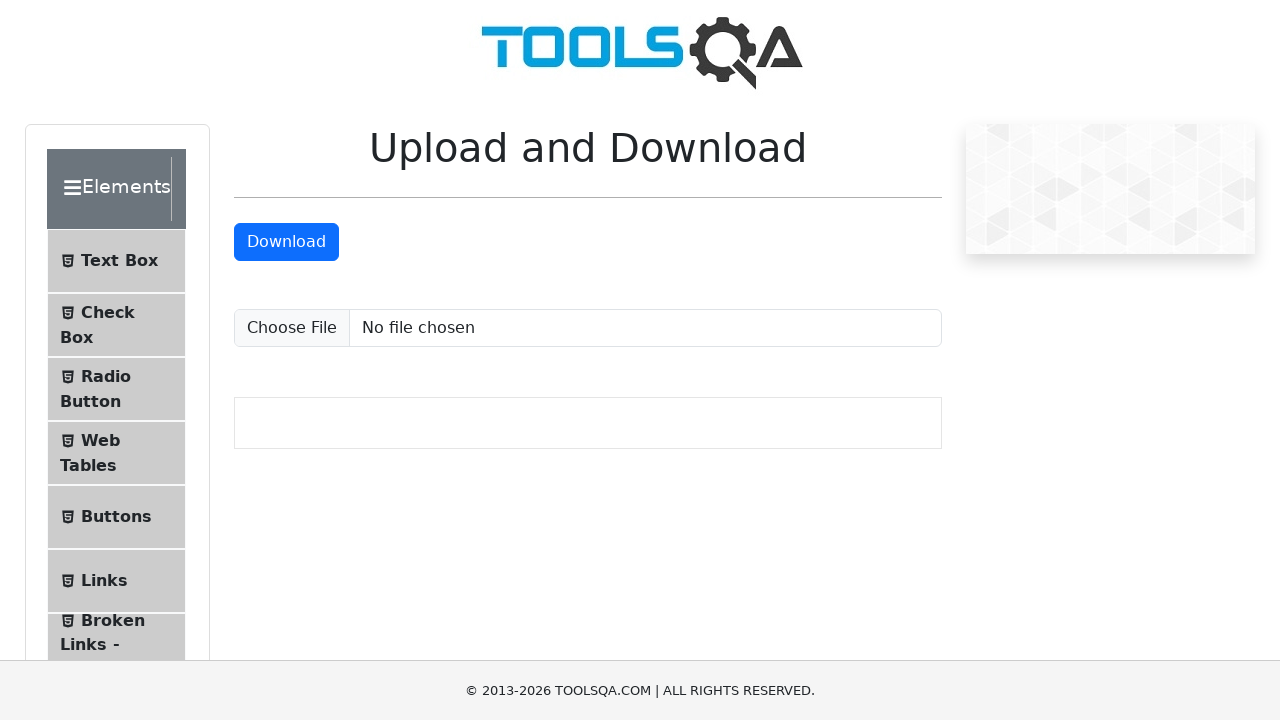

Selected test file for upload using set_input_files
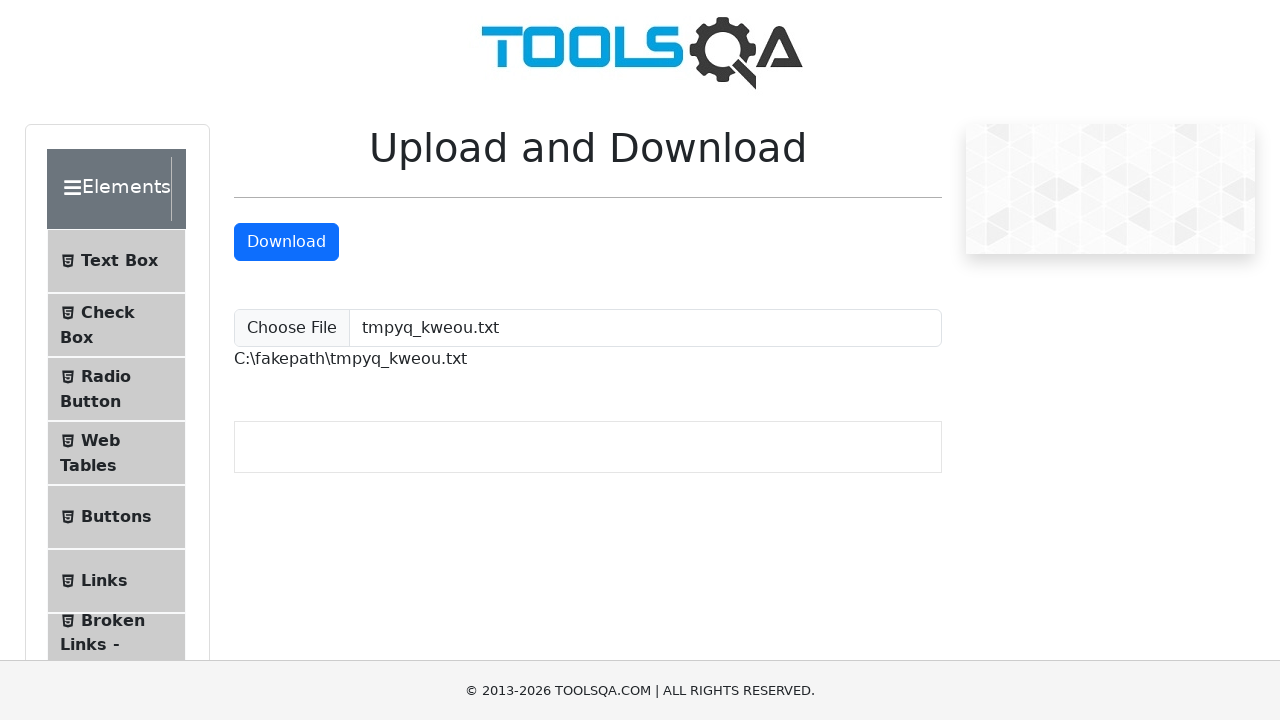

Upload confirmation appeared - file successfully uploaded
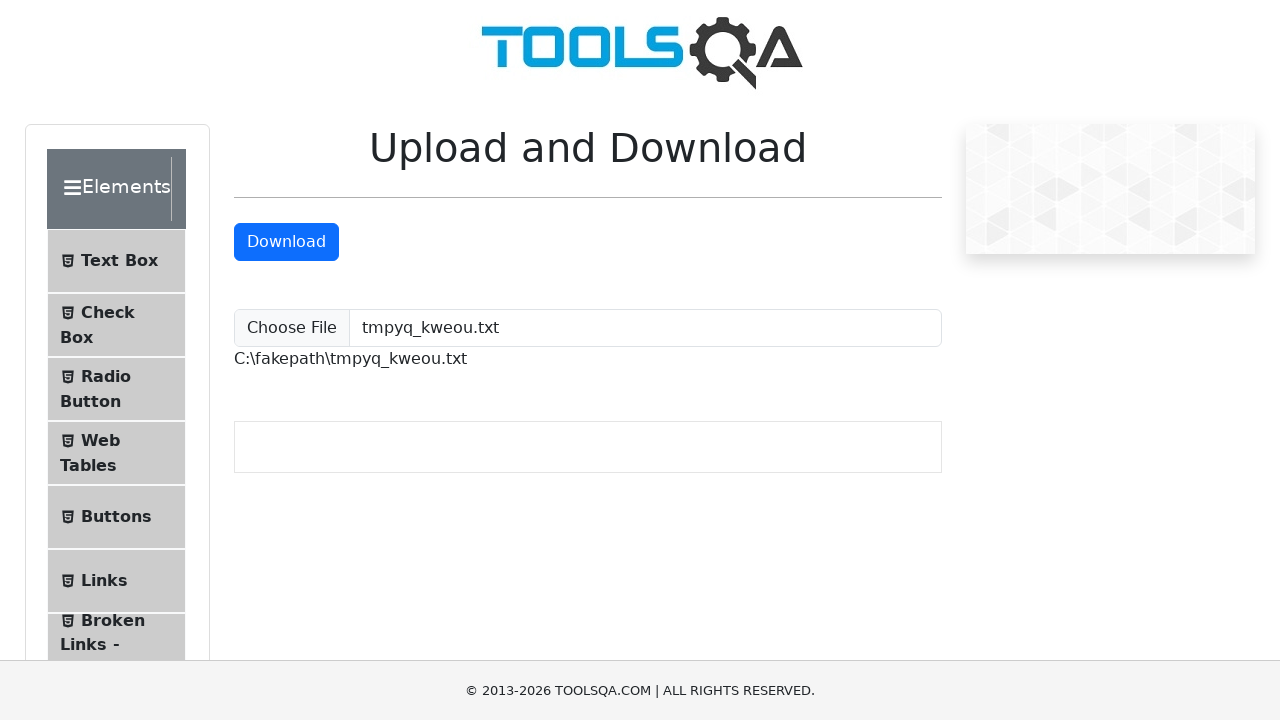

Cleaned up temporary test file
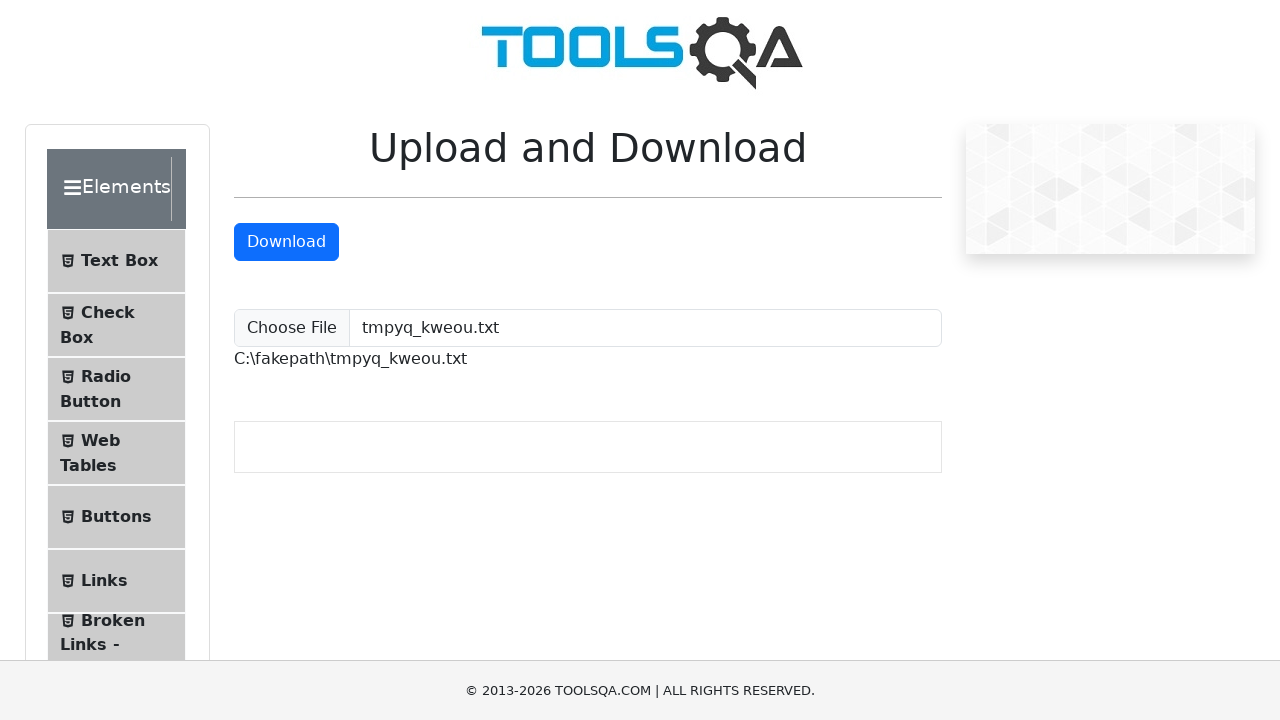

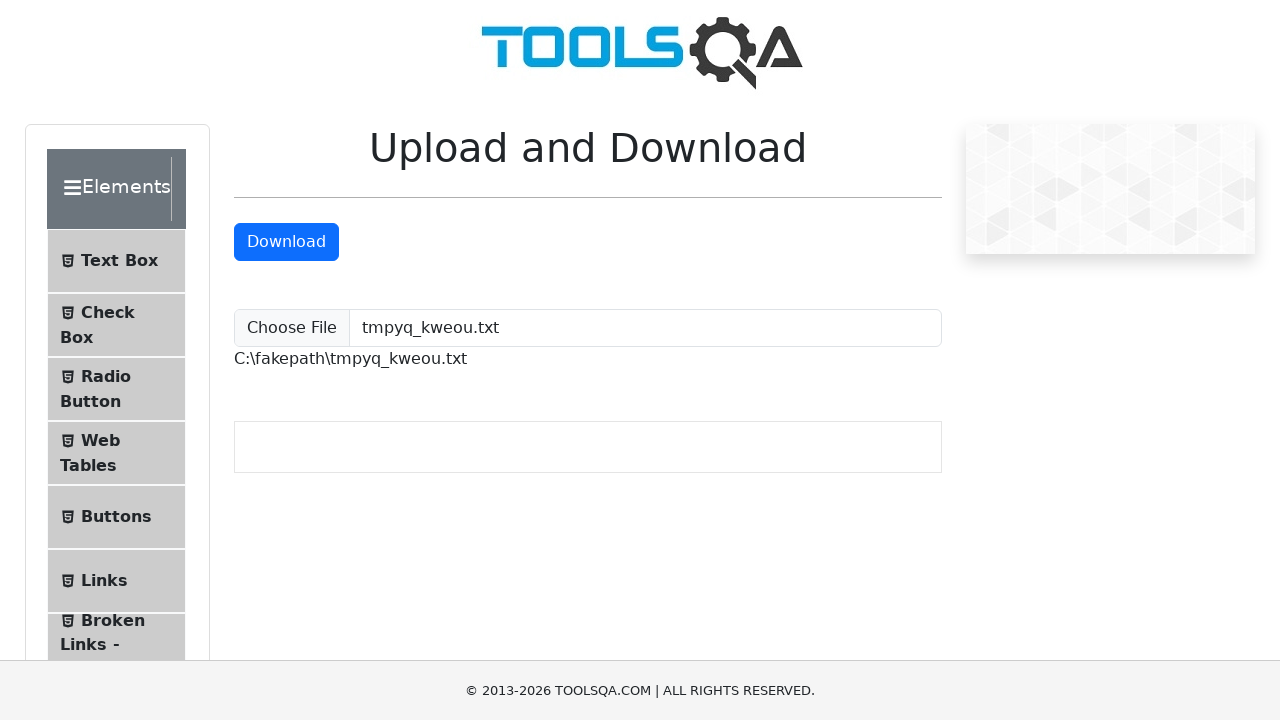